Tests that a canceled change to an employee's name doesn't persist

Starting URL: https://devmountain-qa.github.io/employee-manager/1.2_Version/index.html

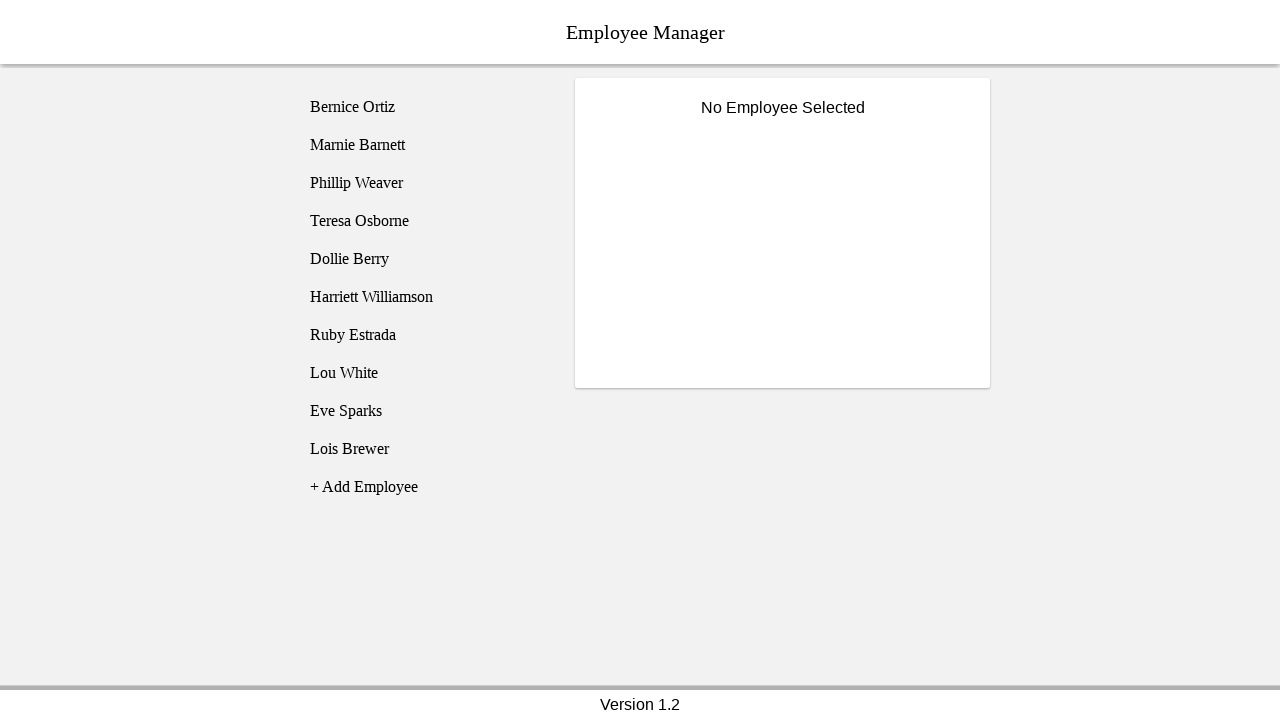

Clicked on Phillip Weaver employee at (425, 183) on [name='employee3']
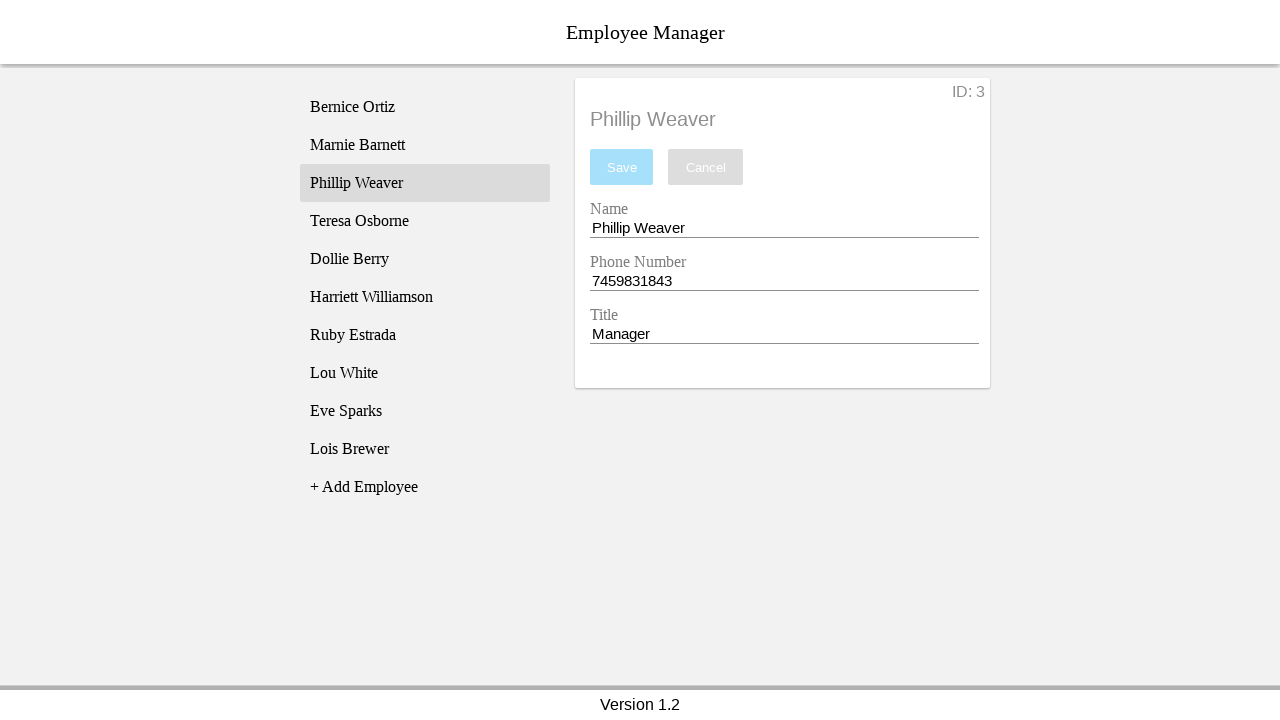

Name input field became visible
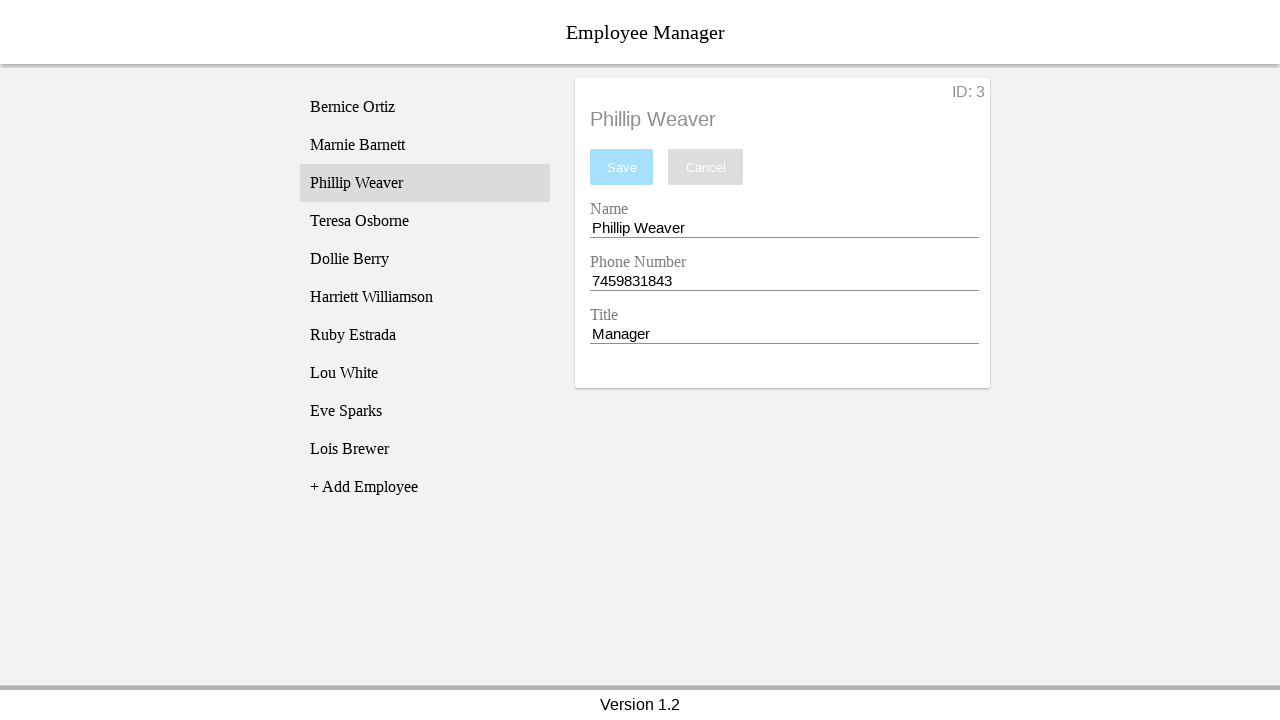

Changed employee name to 'Test Name' on [name='nameEntry']
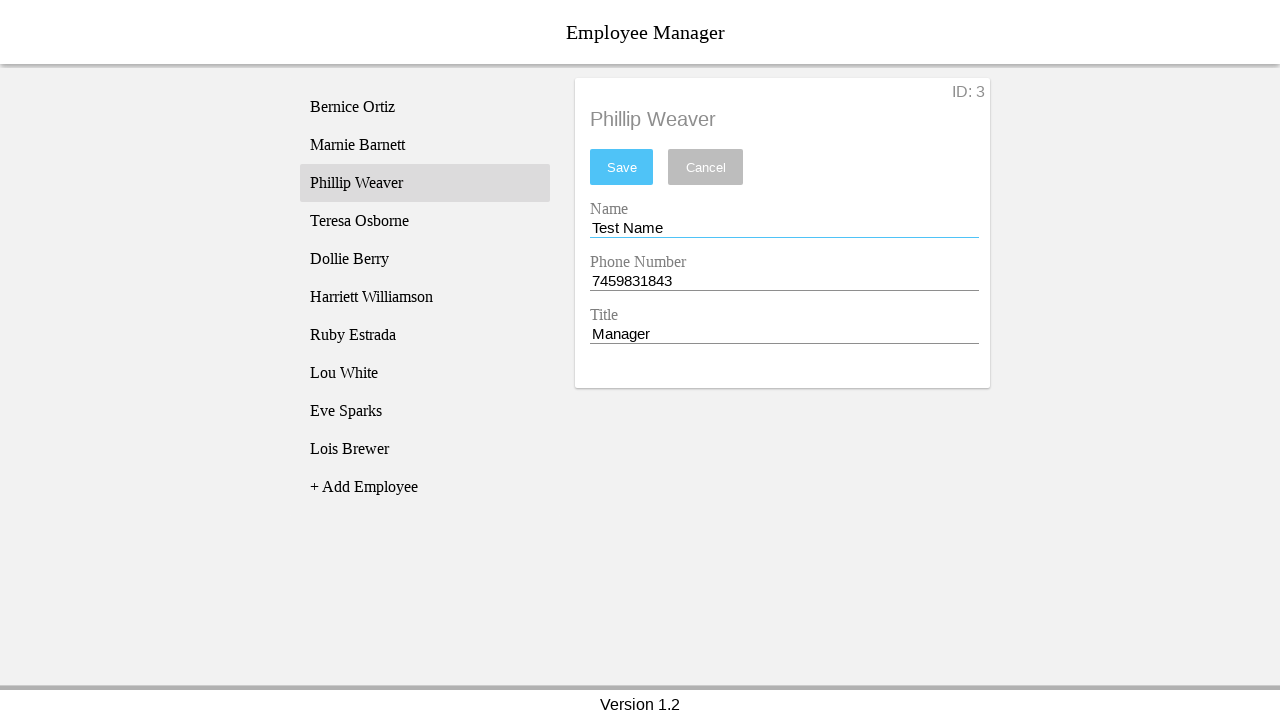

Clicked cancel button to discard changes at (706, 167) on [name='cancel']
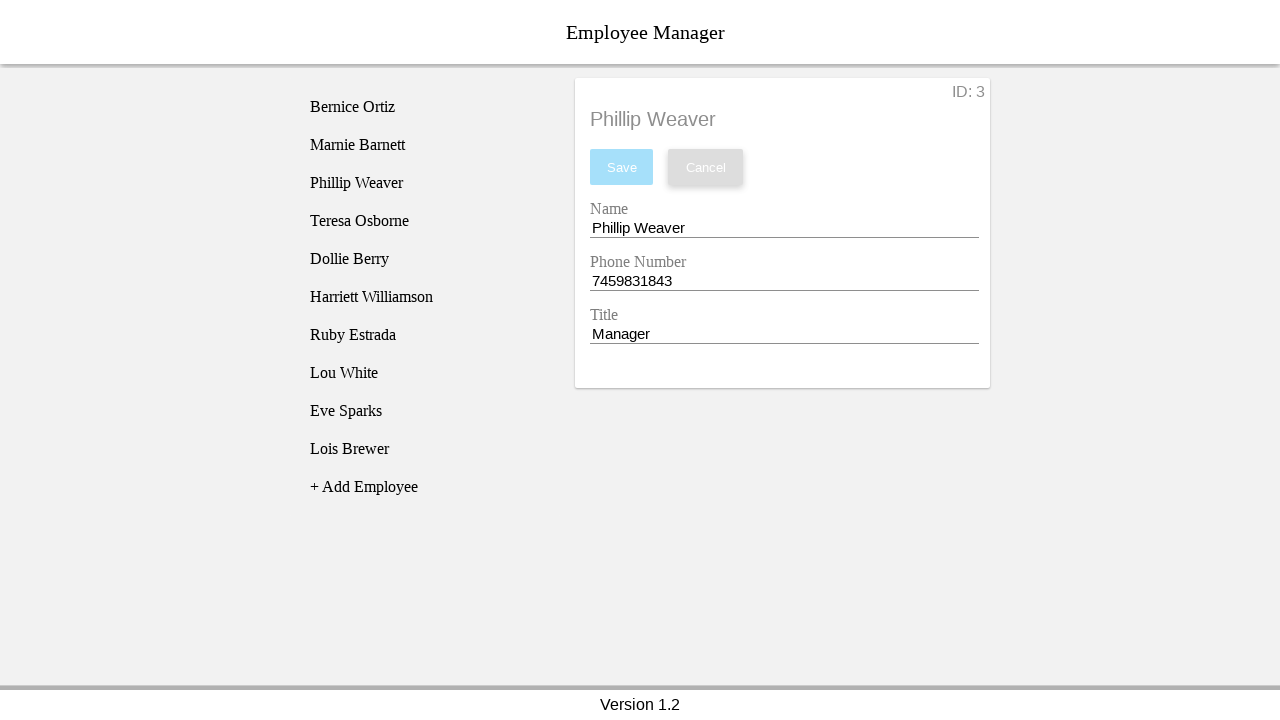

Verified name field reverted to original 'Phillip Weaver'
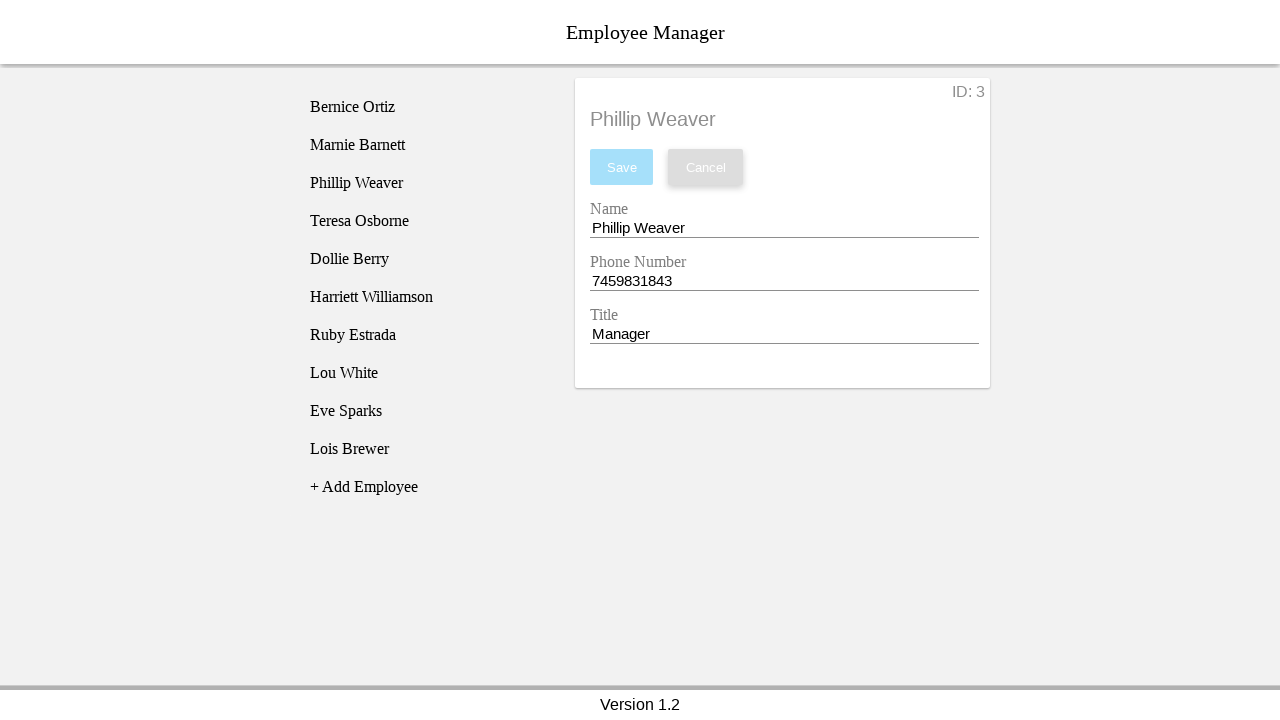

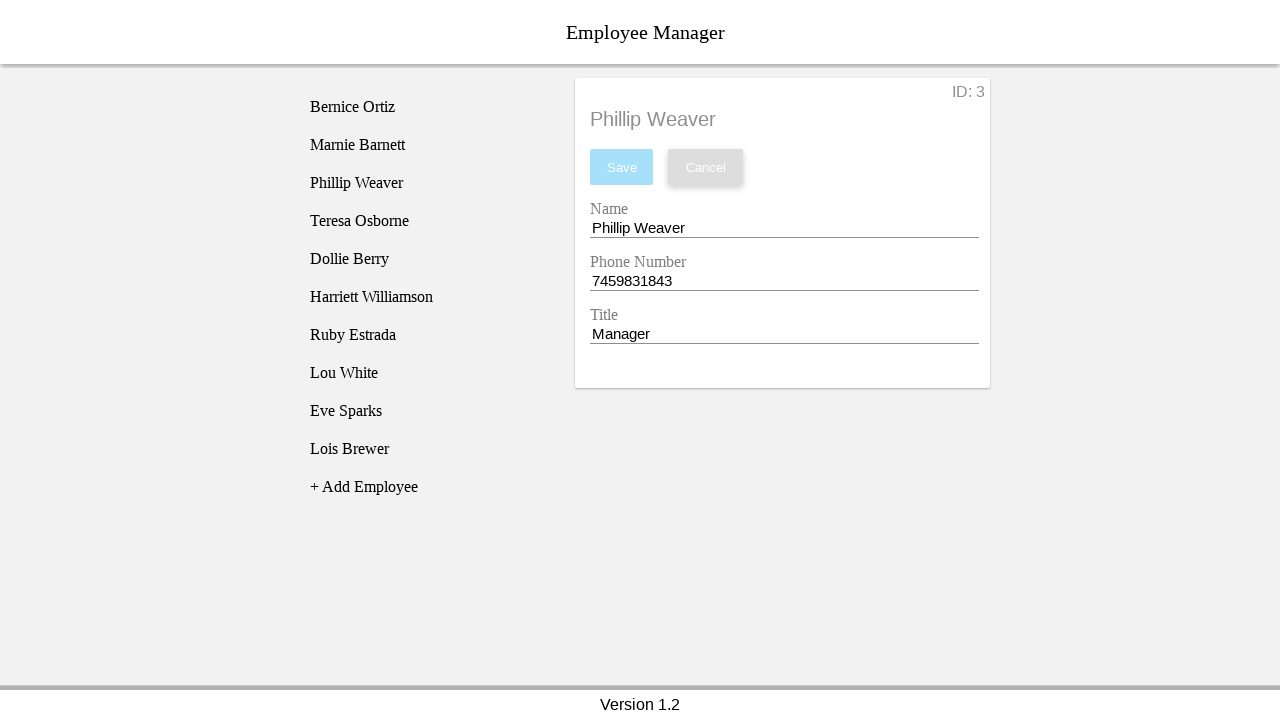